Tests that the potencia (power) field handles mixed alphanumeric input

Starting URL: https://carros-crud.vercel.app/

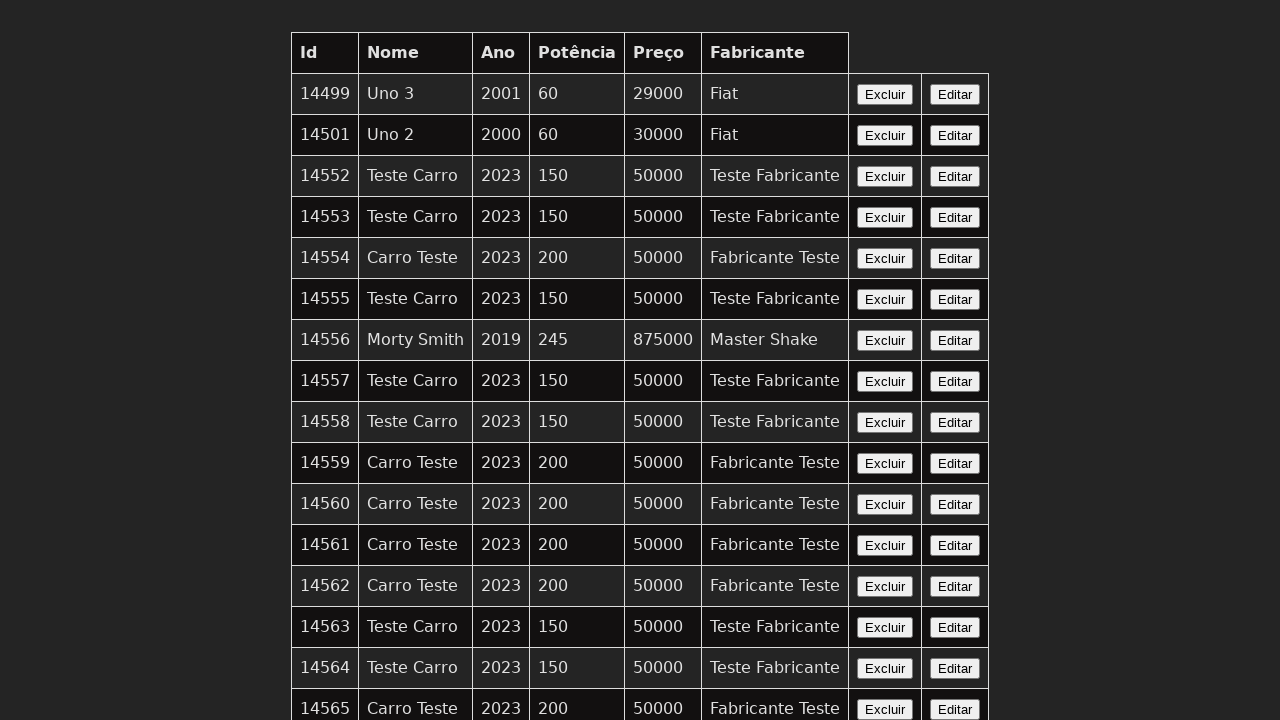

Filled potencia field with mixed alphanumeric input 'abc123' to test validation on input[name='potencia']
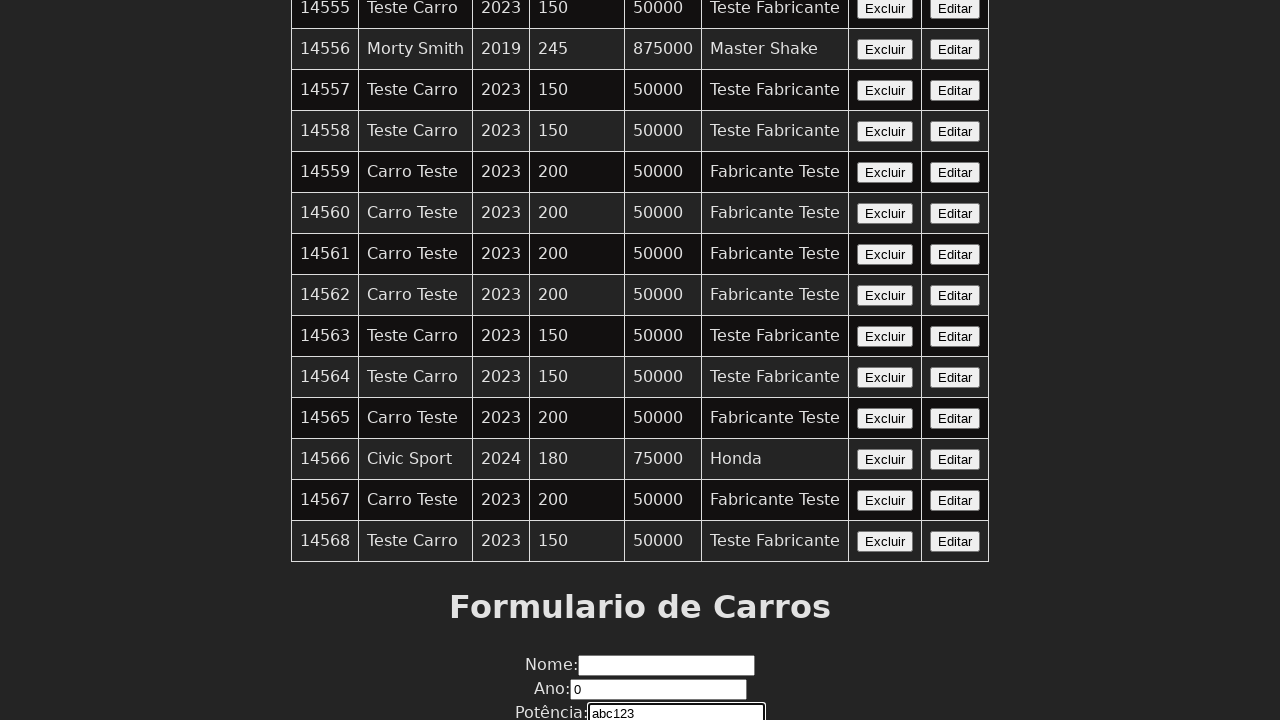

Retrieved the entered value from potencia field
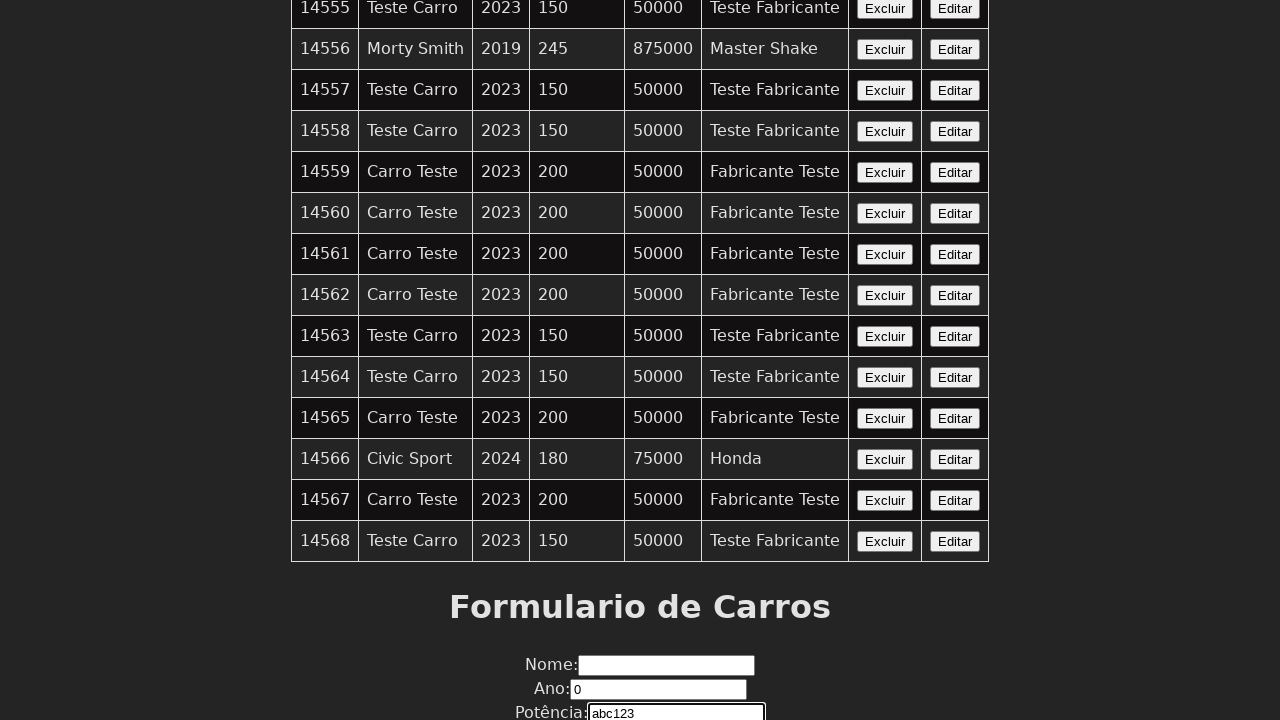

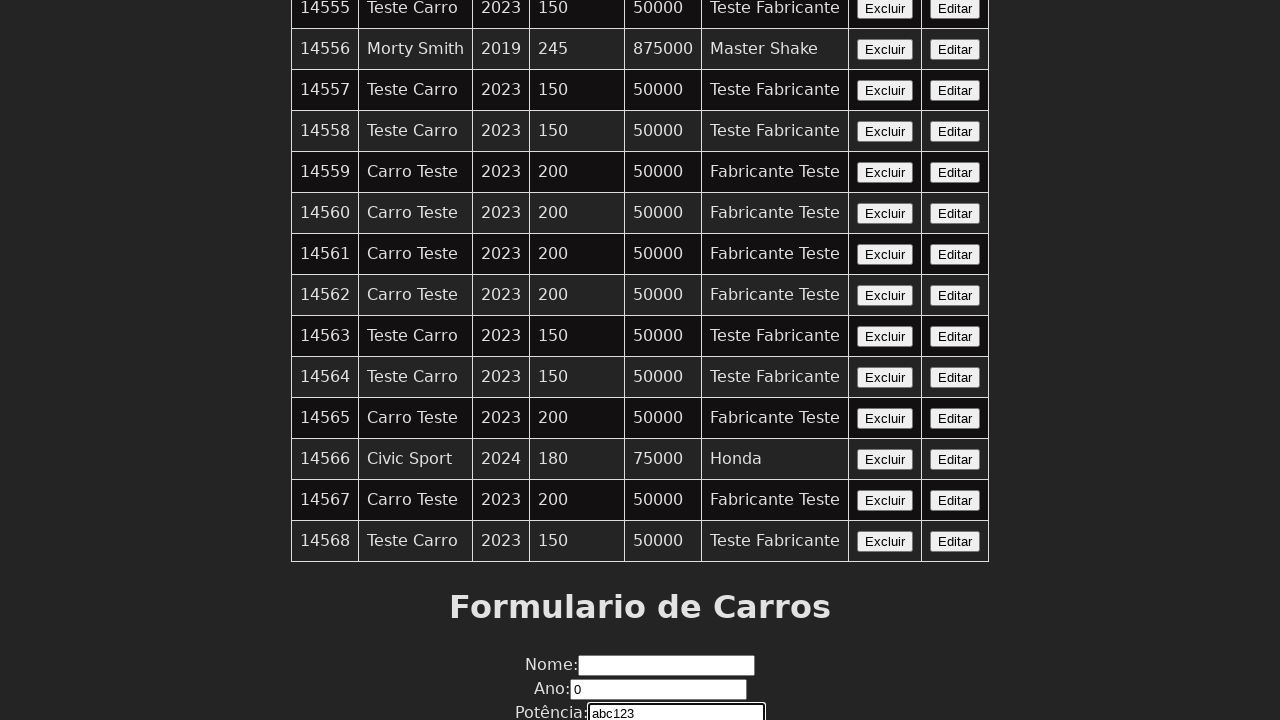